Tests dismissing an entry advertisement modal popup by waiting for the close button to be clickable and then clicking it to close the modal.

Starting URL: http://the-internet.herokuapp.com/entry_ad

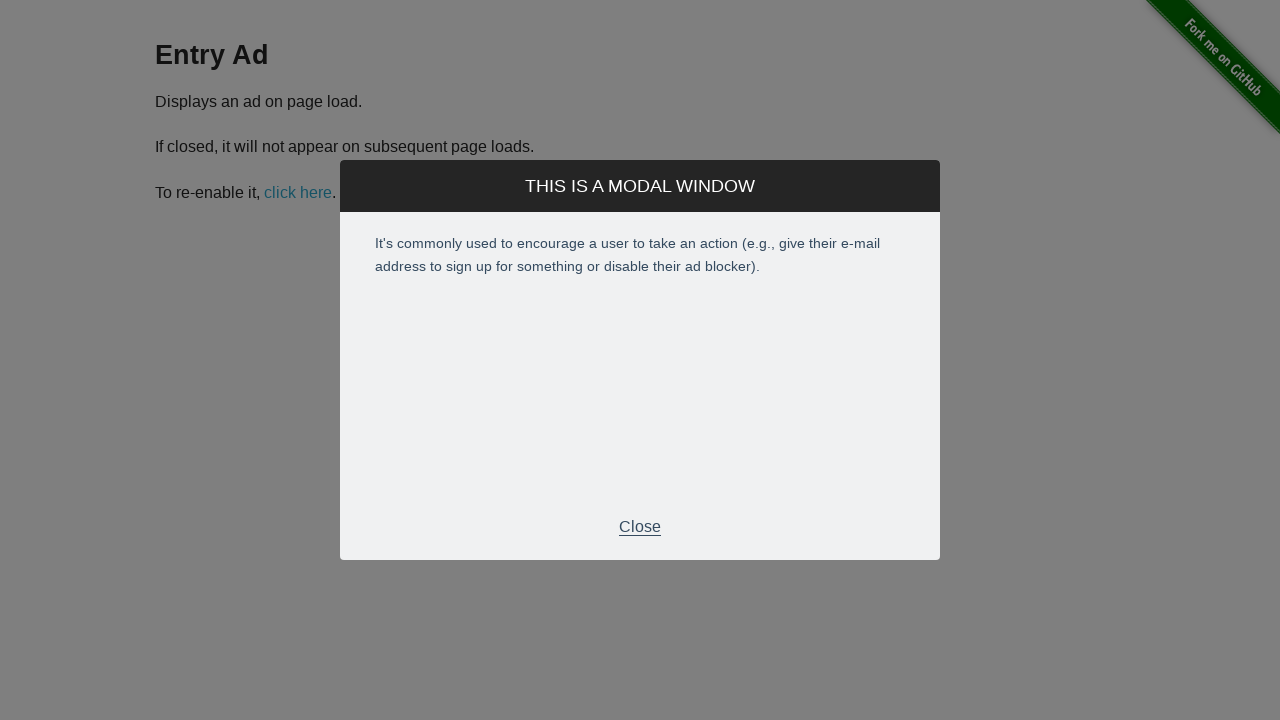

Entry advertisement modal footer became visible
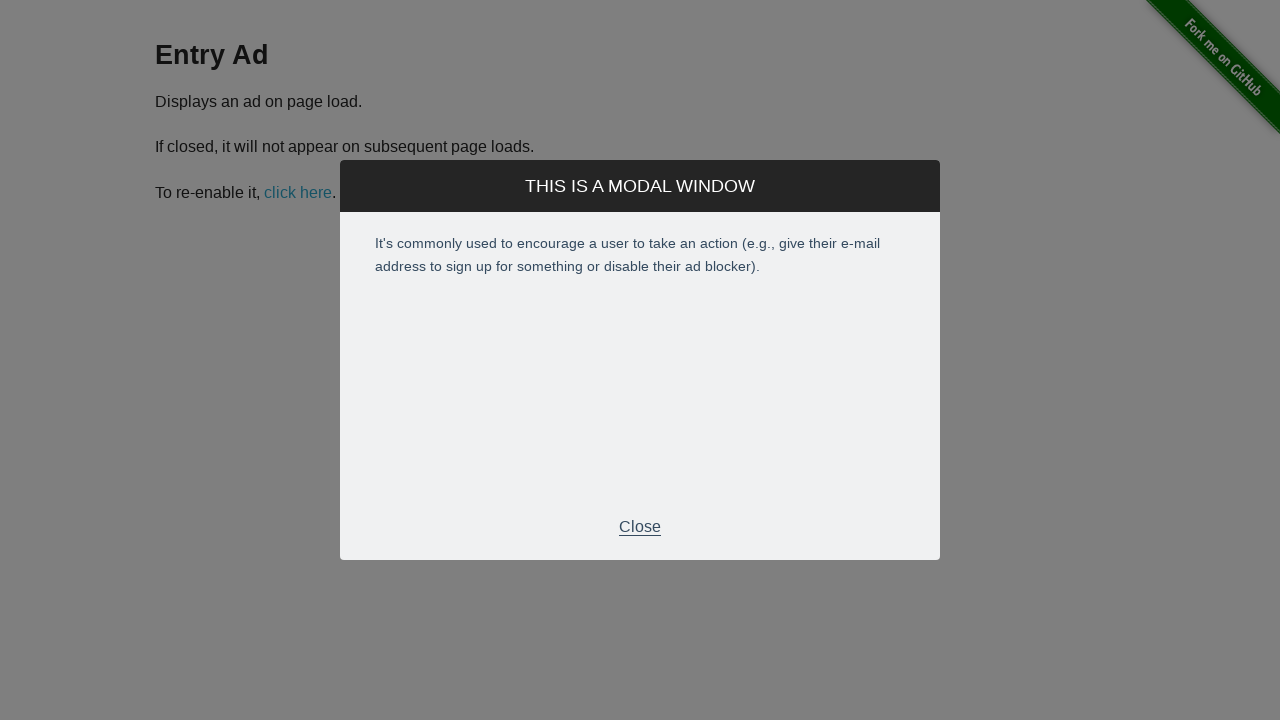

Clicked close button in modal footer to dismiss advertisement at (640, 527) on .modal-footer
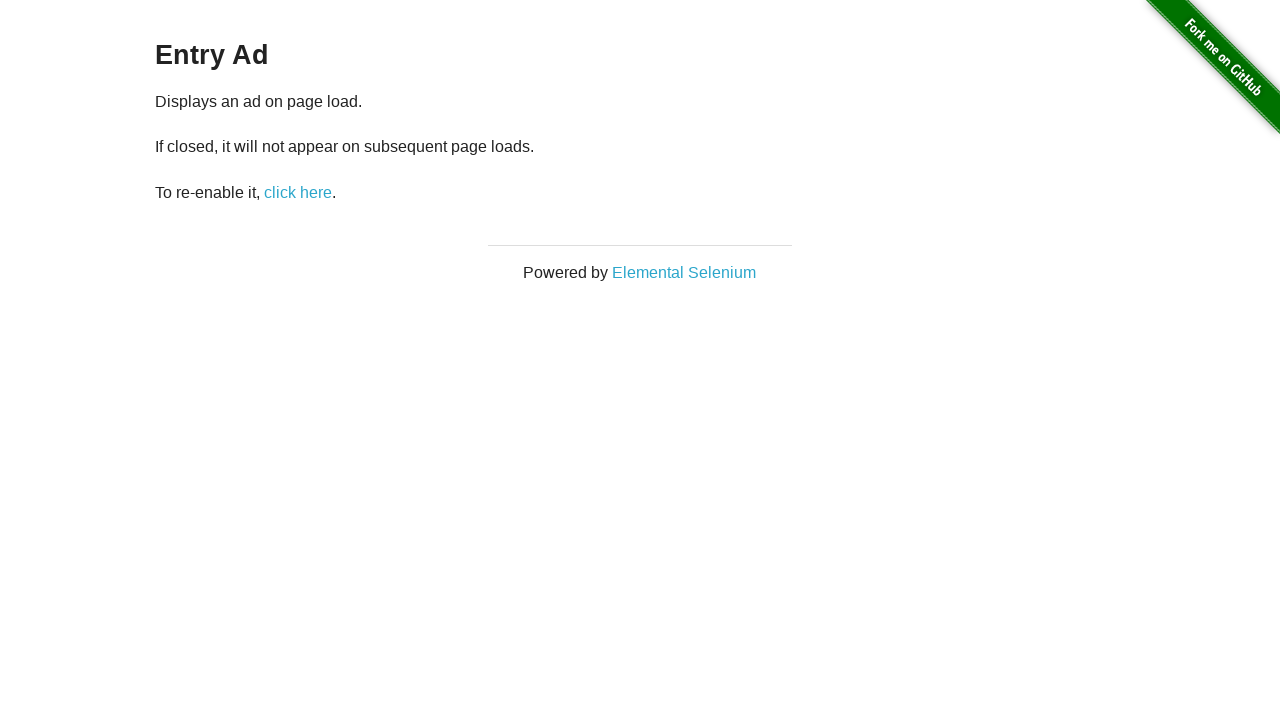

Entry advertisement modal was successfully dismissed
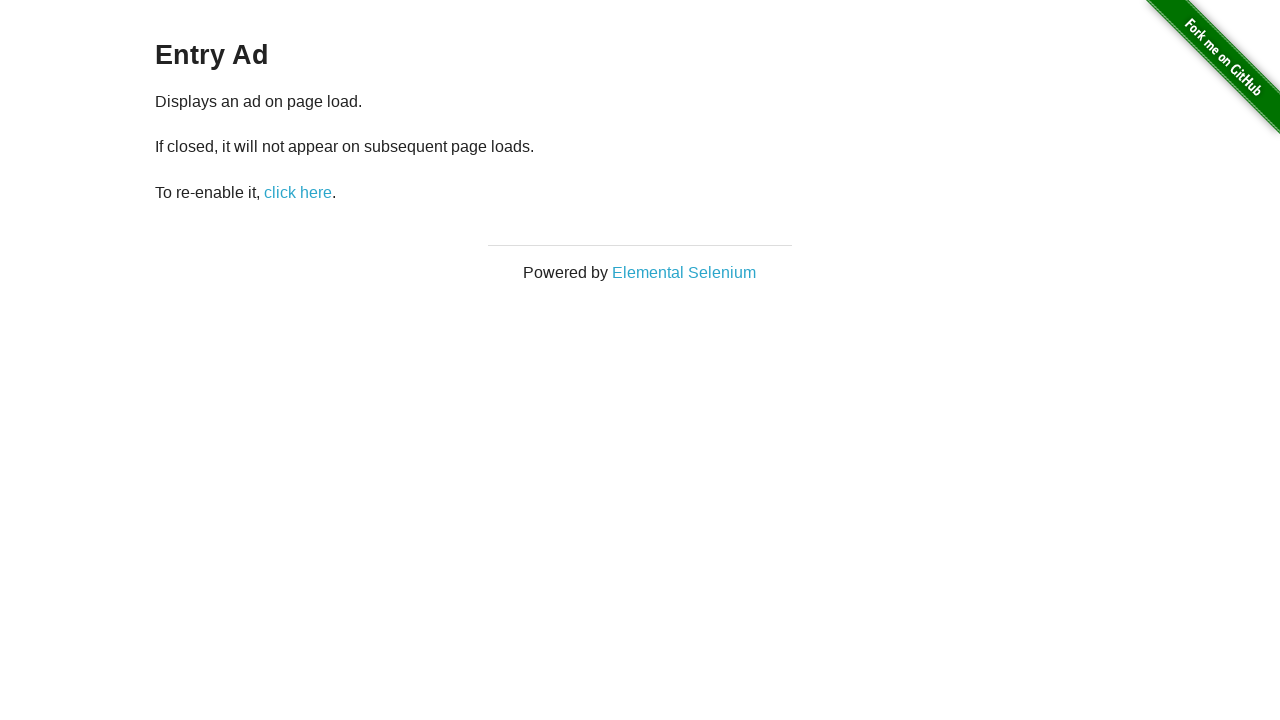

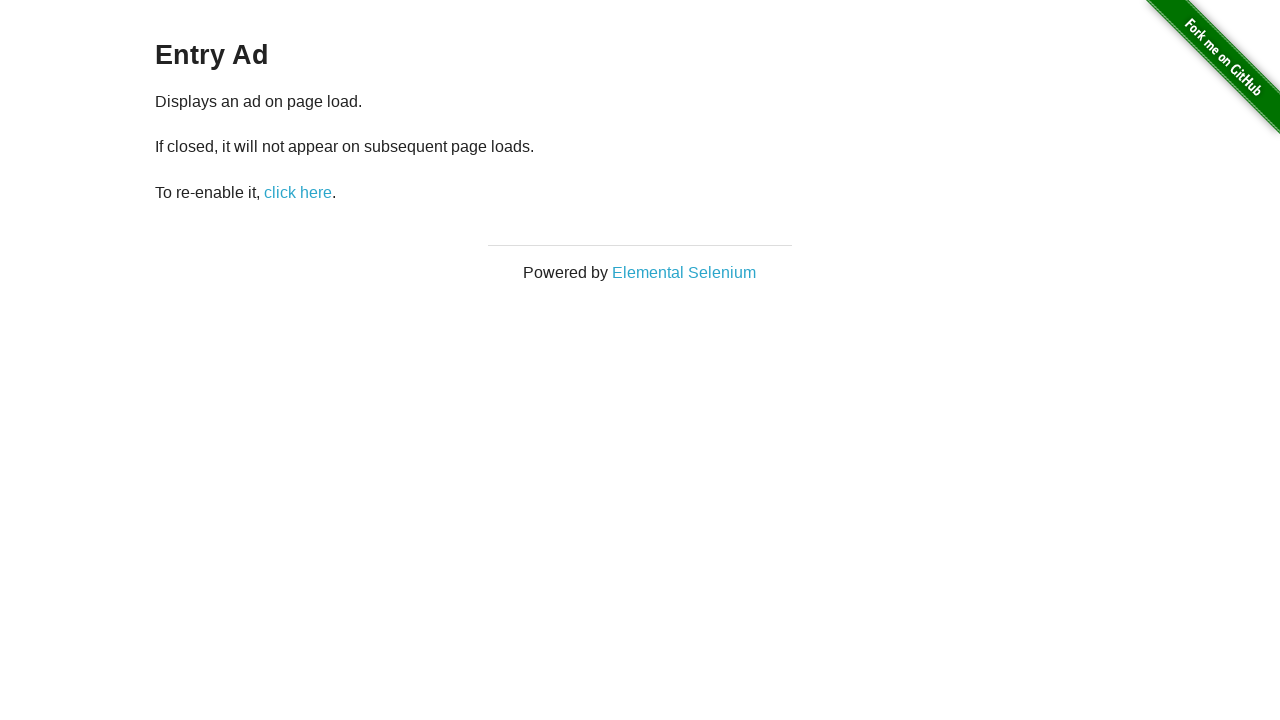